Tests checkbox functionality by checking if the first checkbox is selected, and clicking it if it's not already selected.

Starting URL: https://the-internet.herokuapp.com/checkboxes

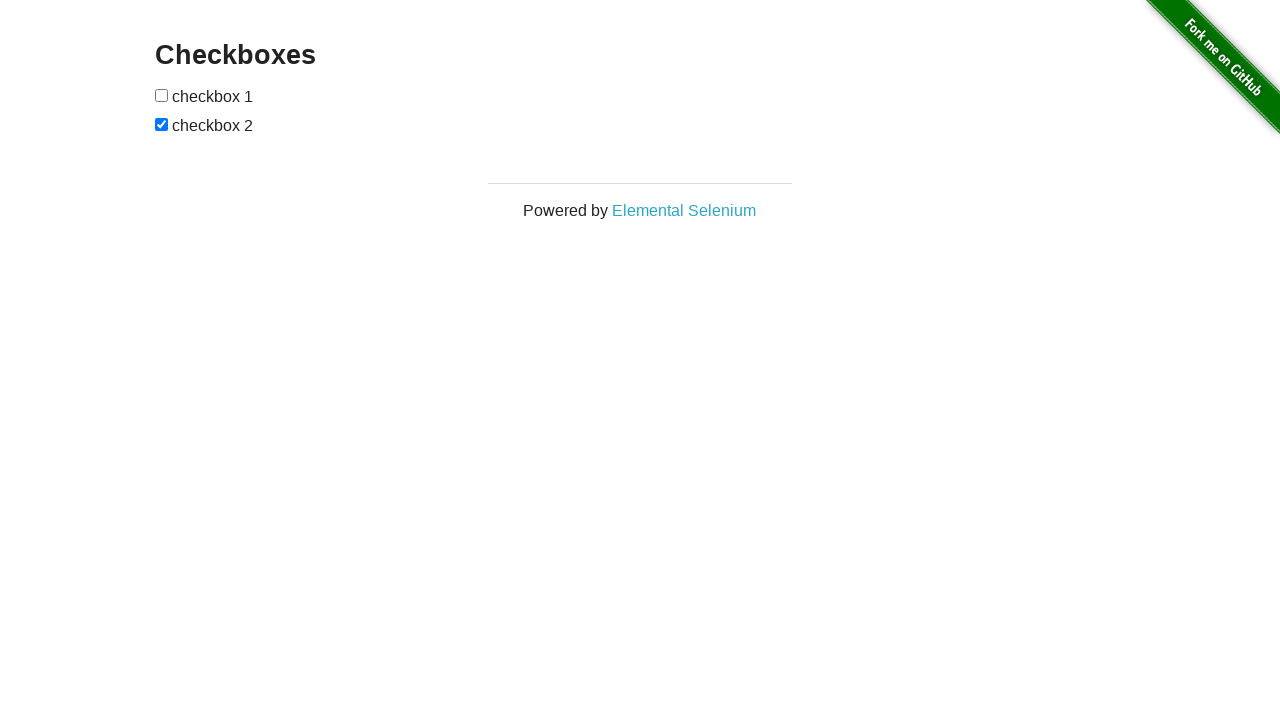

Located the first checkbox element
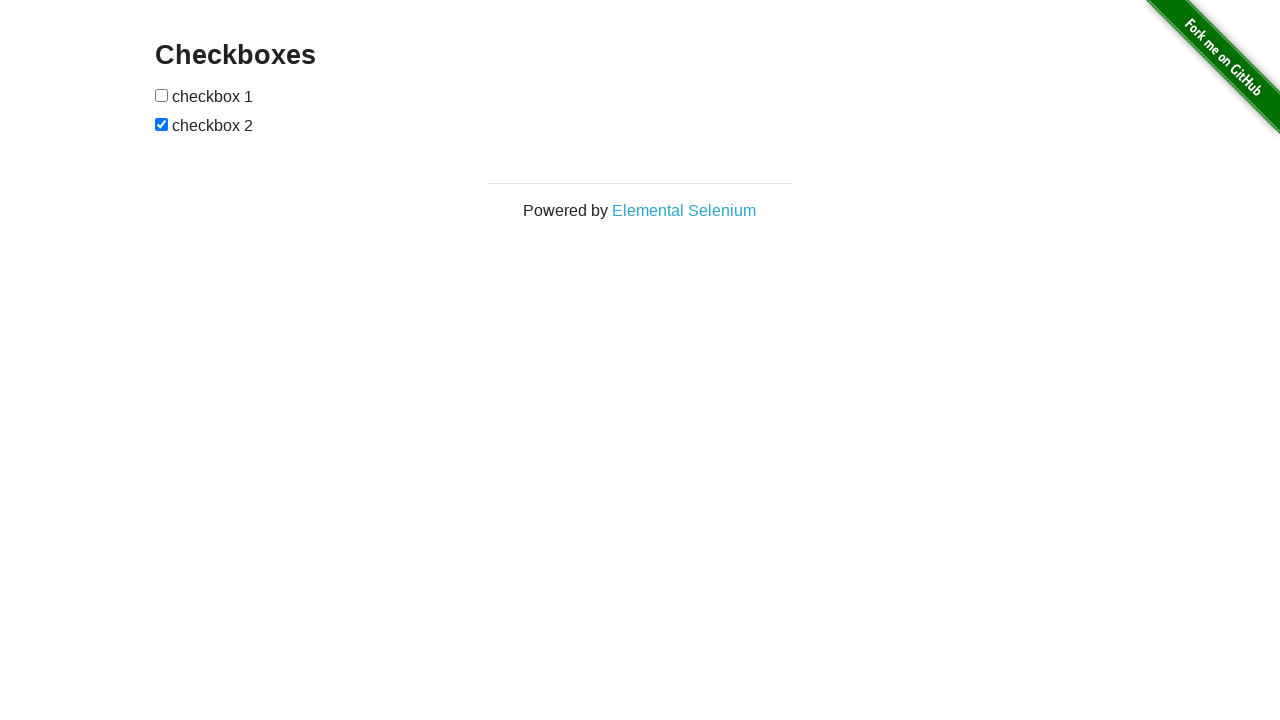

Verified first checkbox is not checked
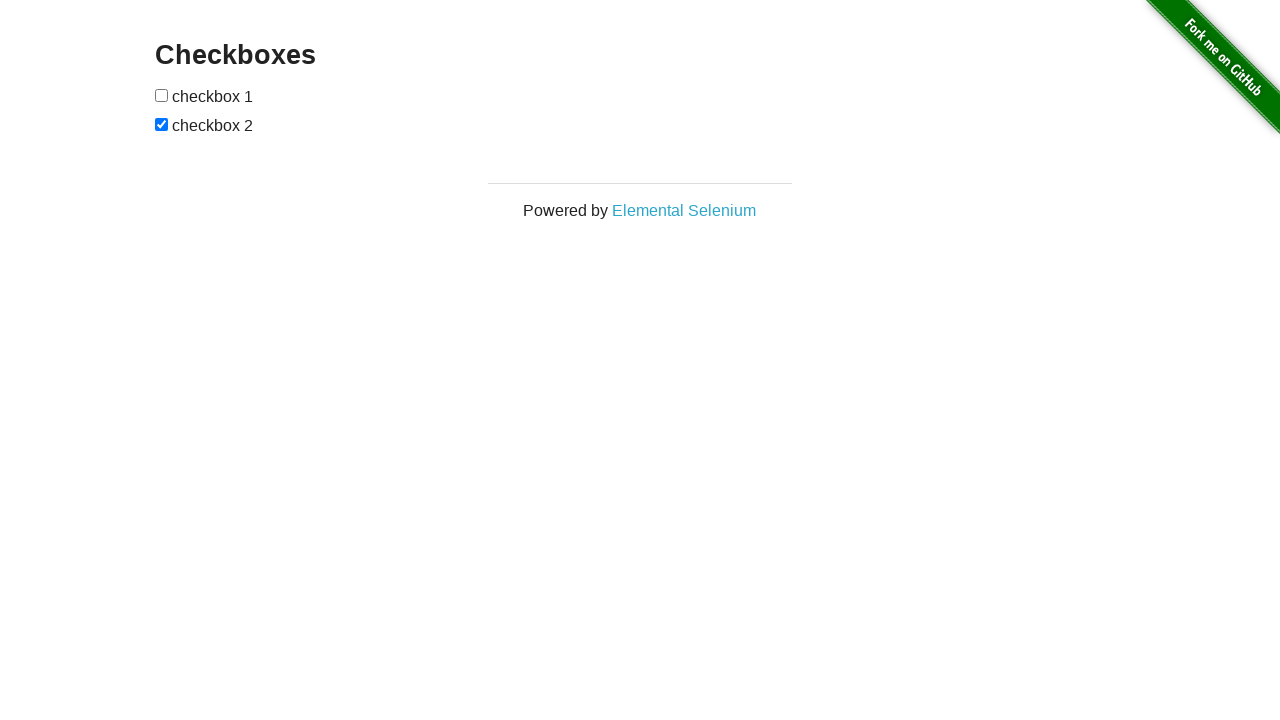

Clicked the first checkbox to select it at (162, 95) on (//input[@type='checkbox'])[1]
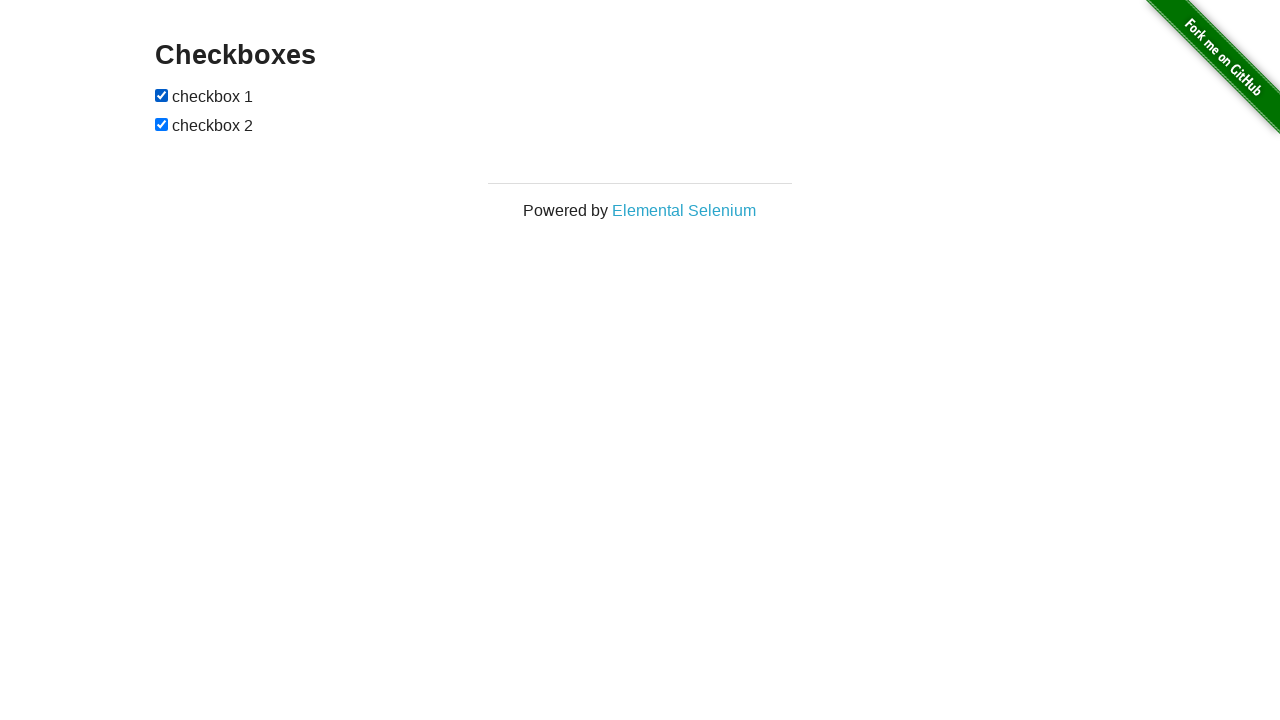

Waited 1 second to observe the result
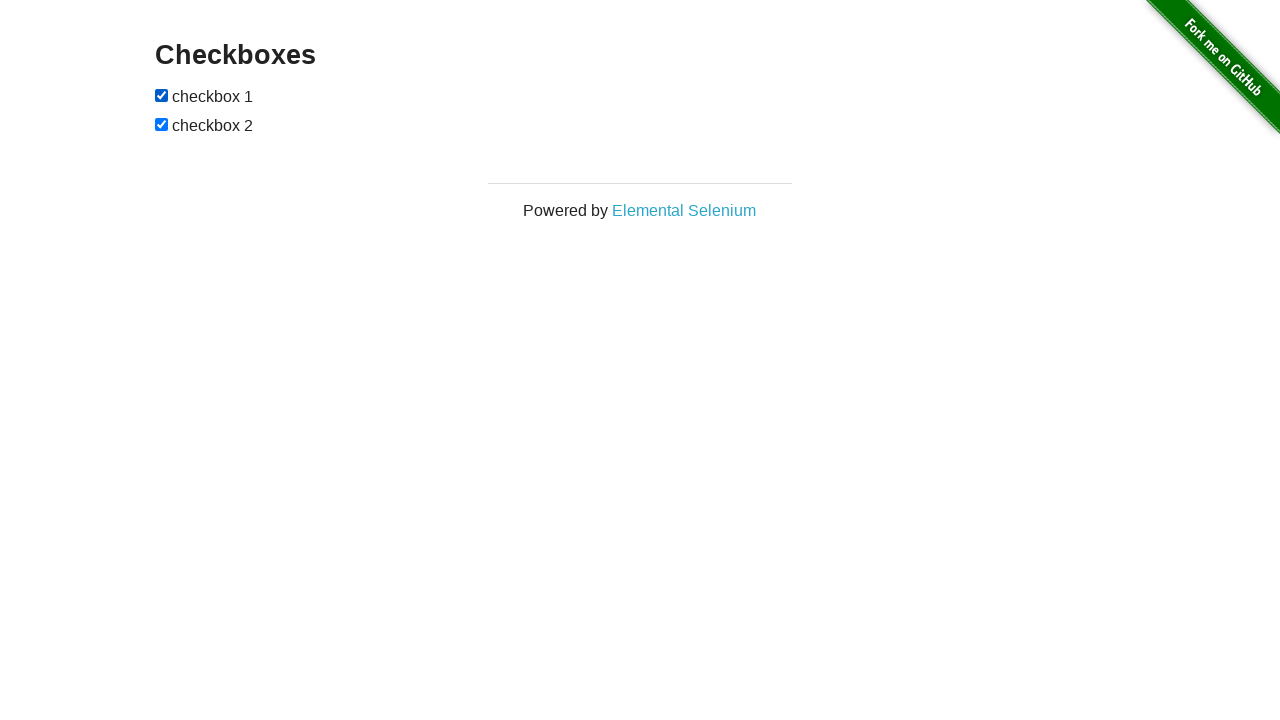

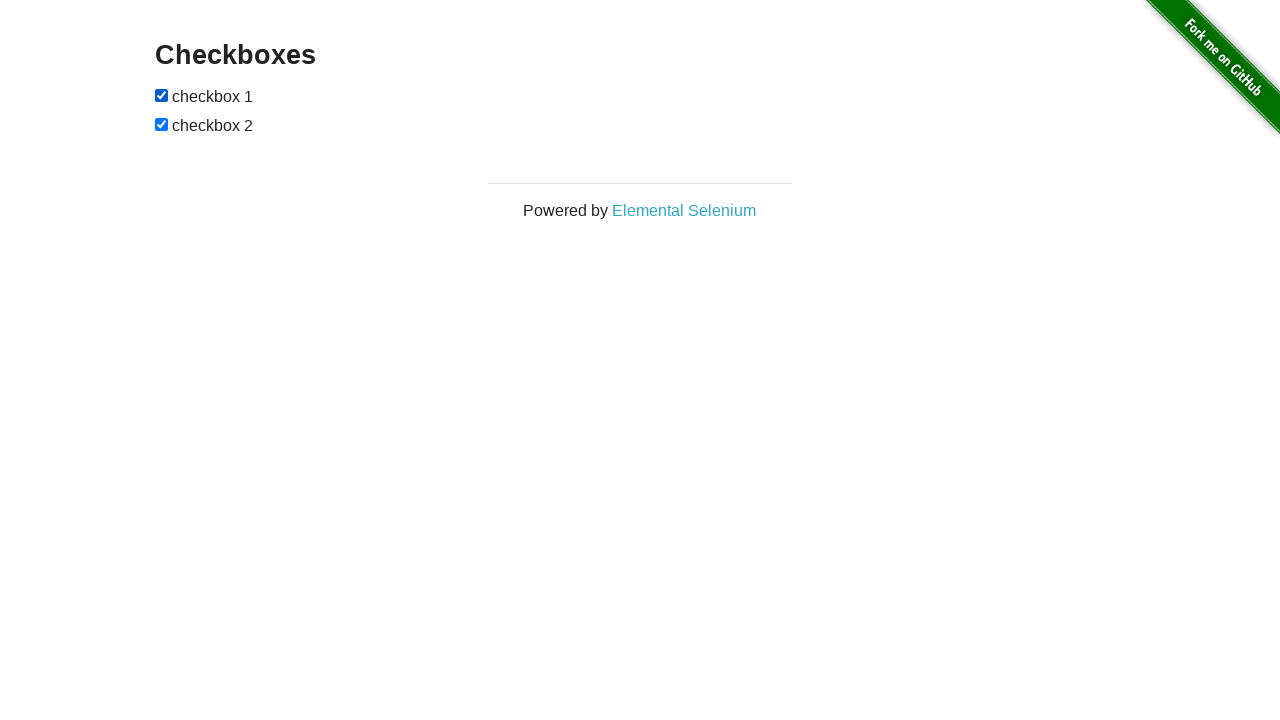